Tests that adding multiple todos updates the count correctly by adding 5 todos and verifying the counter

Starting URL: https://devmountain.github.io/qa_todos/

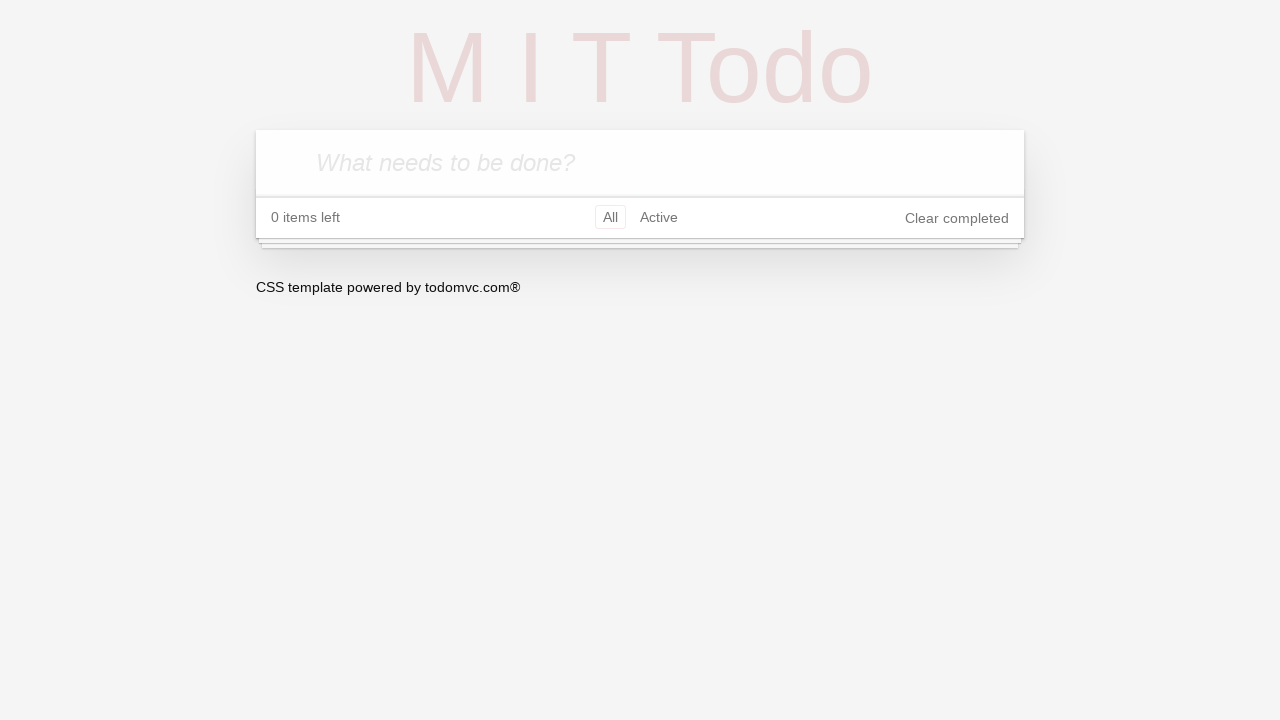

Todo input field loaded and is available
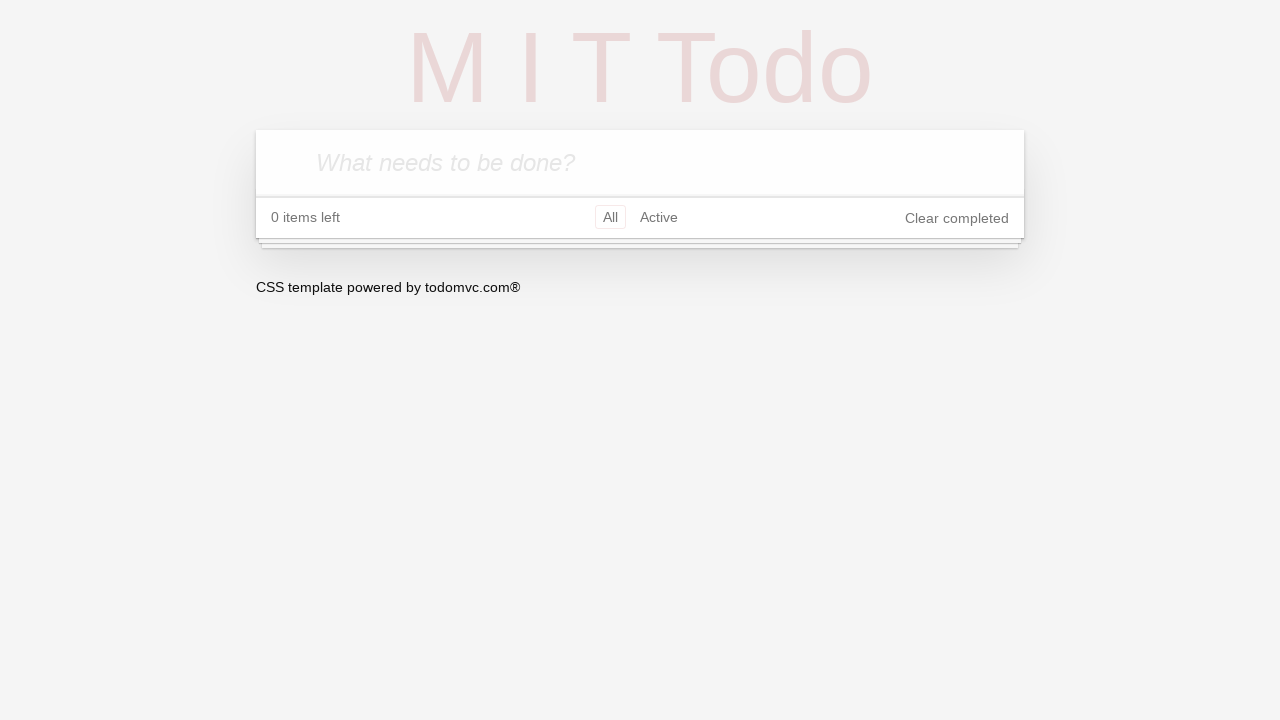

Filled todo input with 'Test To-Do 1' on .new-todo
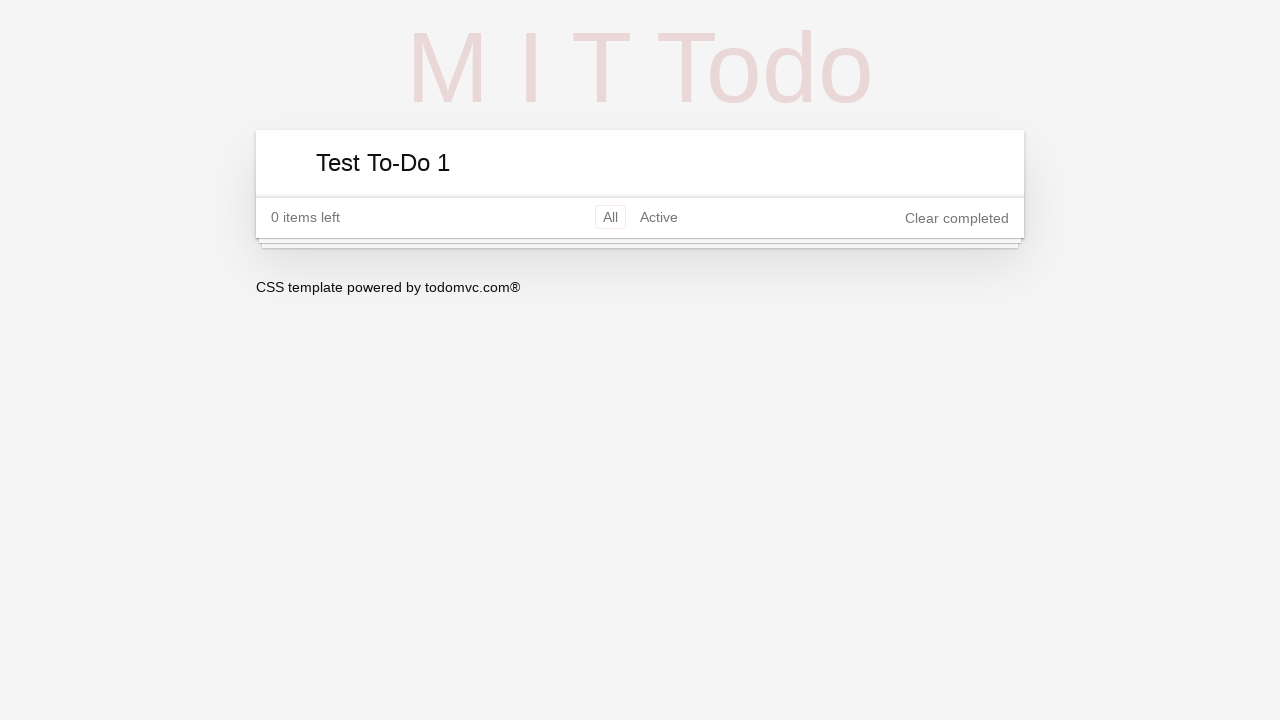

Pressed Enter to add first todo on .new-todo
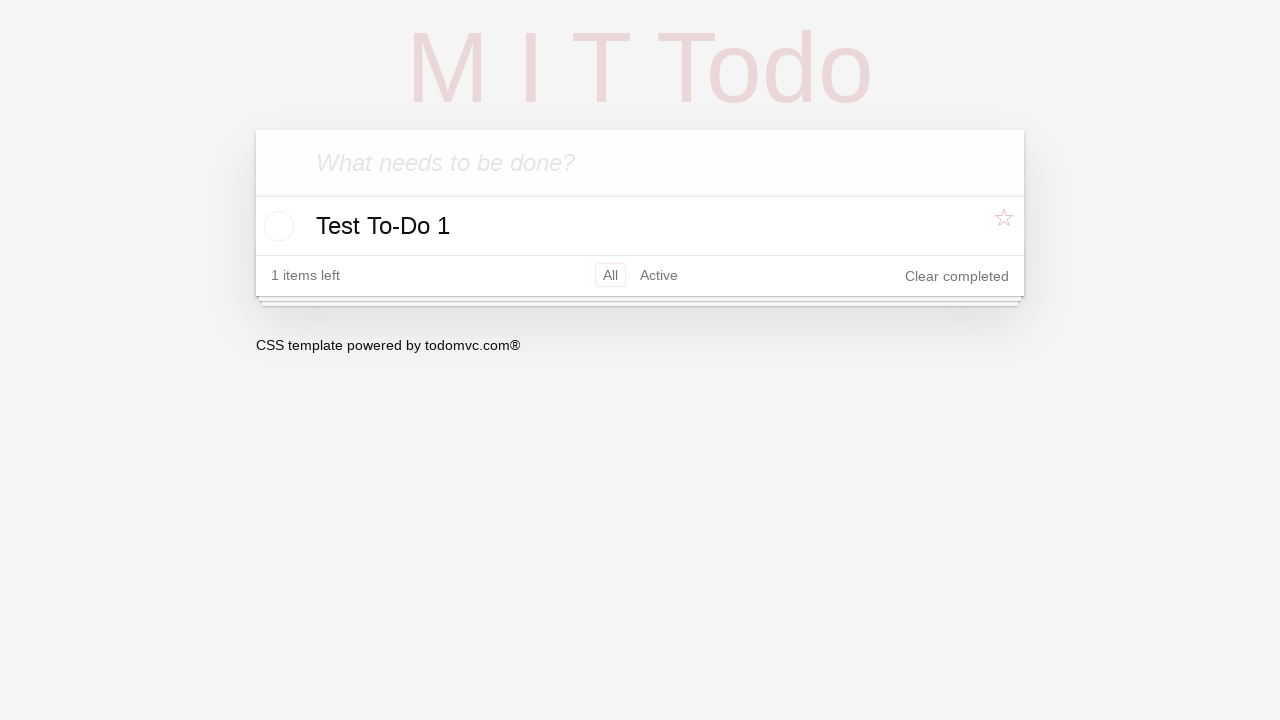

Filled todo input with 'Test To-Do 2' on .new-todo
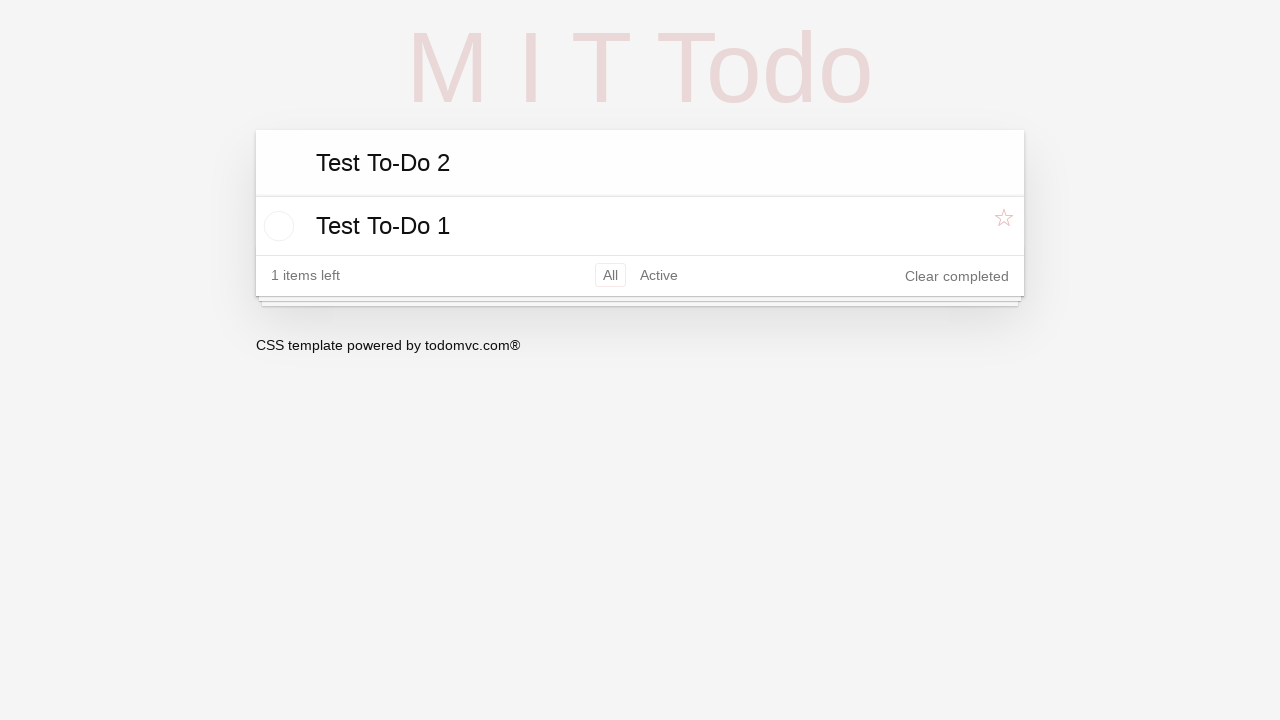

Pressed Enter to add second todo on .new-todo
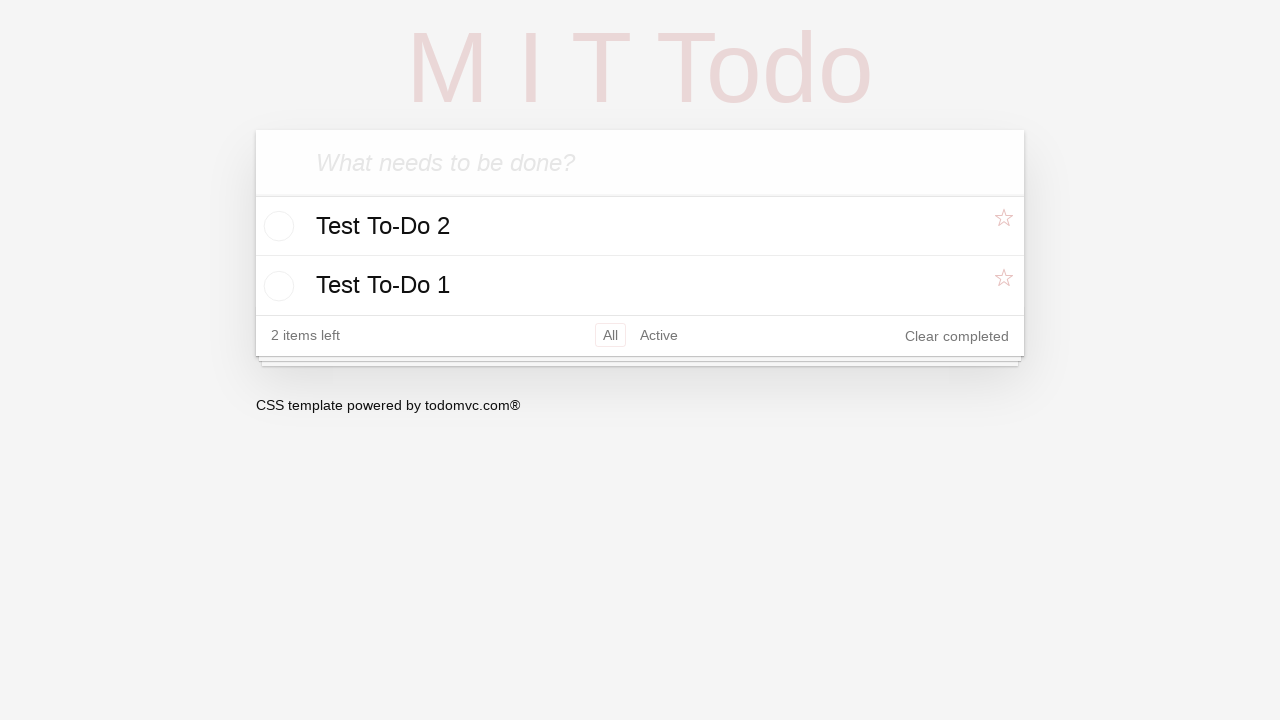

Filled todo input with 'Test To-Do 3' on .new-todo
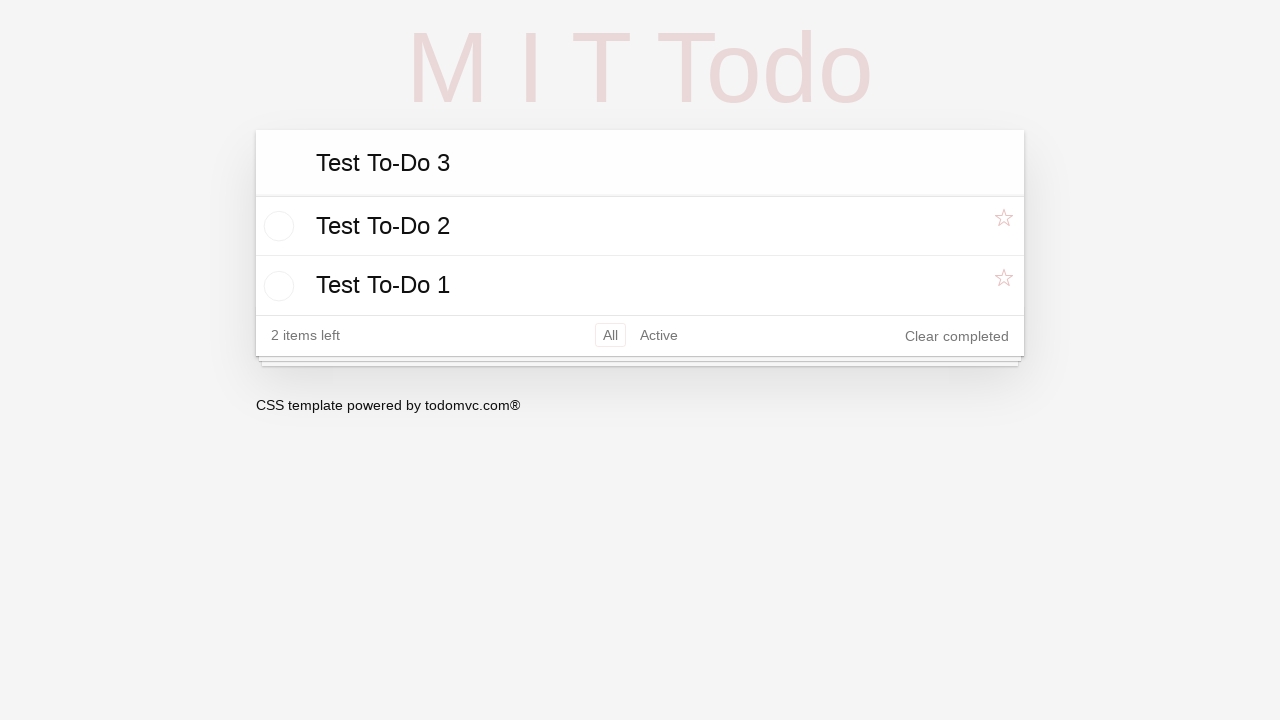

Pressed Enter to add third todo on .new-todo
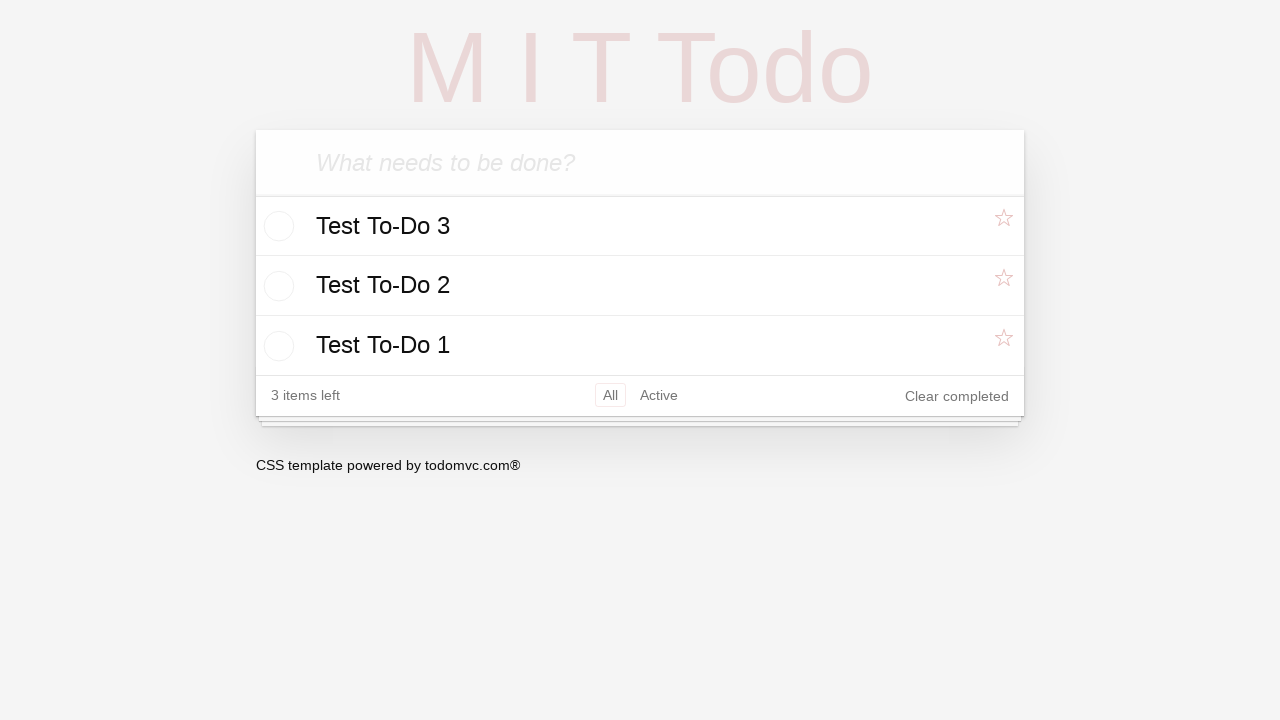

Filled todo input with 'Test To-Do 4' on .new-todo
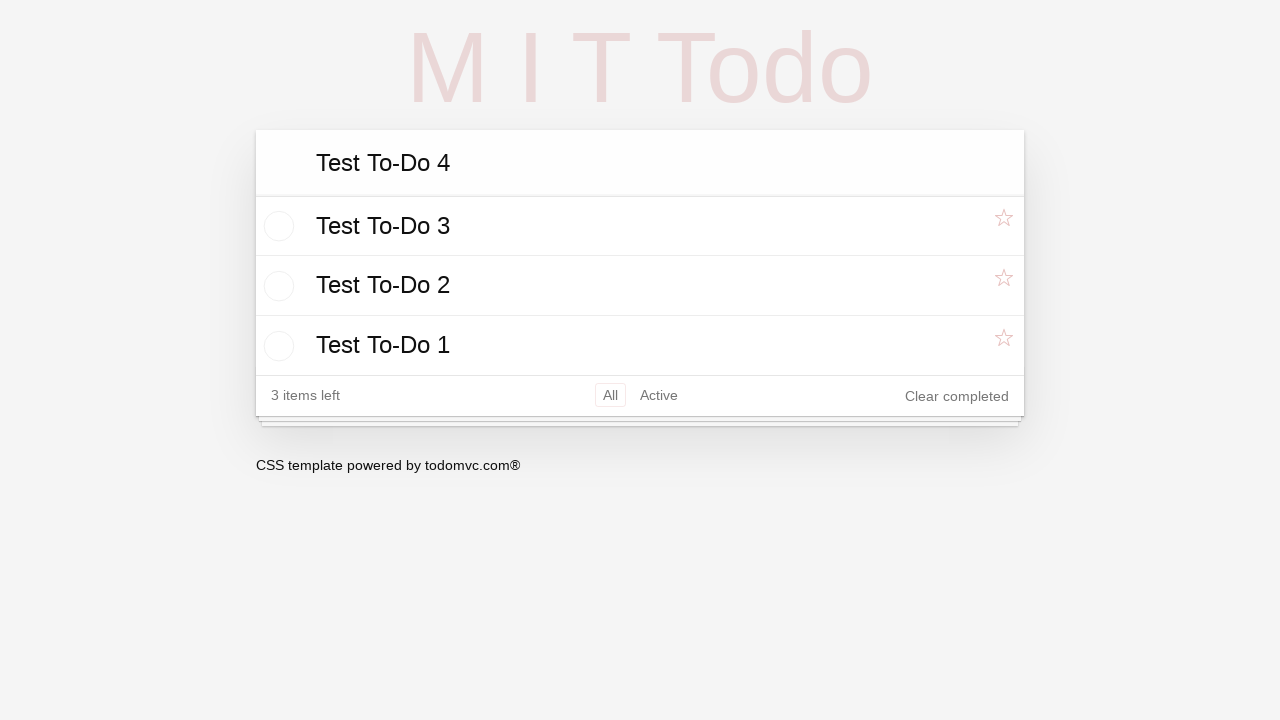

Pressed Enter to add fourth todo on .new-todo
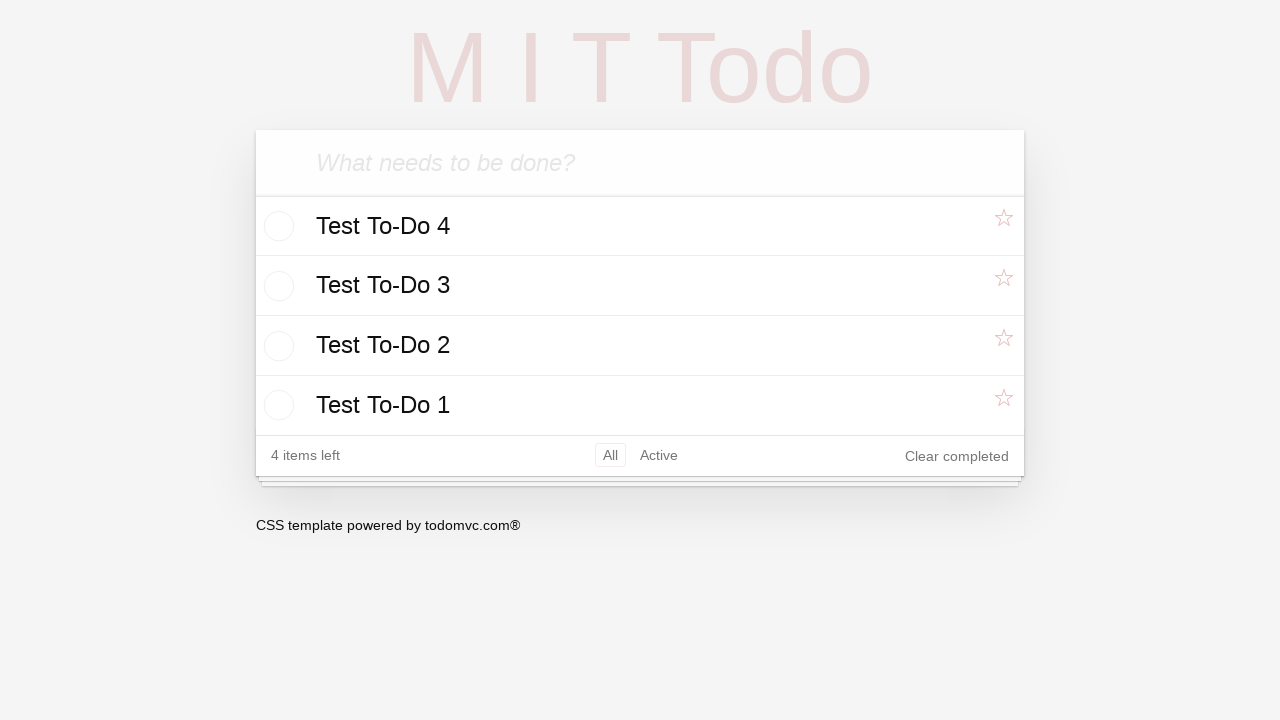

Filled todo input with 'Test To-Do 5' on .new-todo
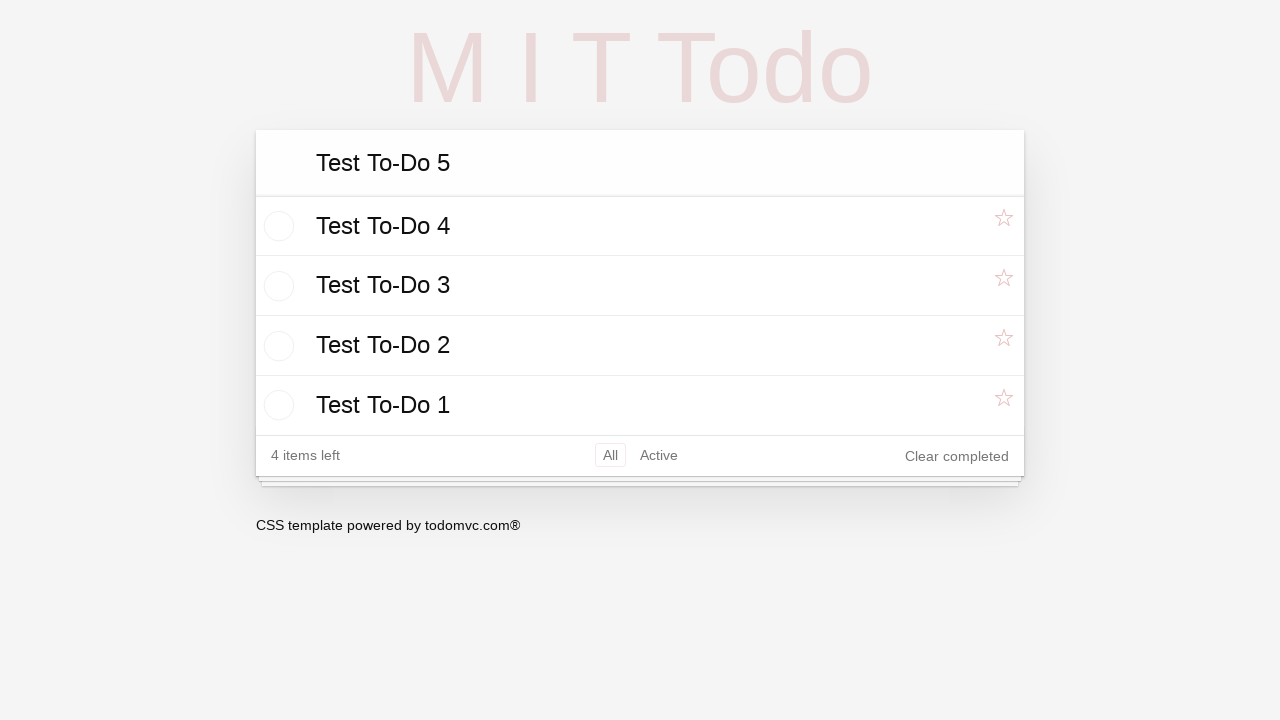

Pressed Enter to add fifth todo on .new-todo
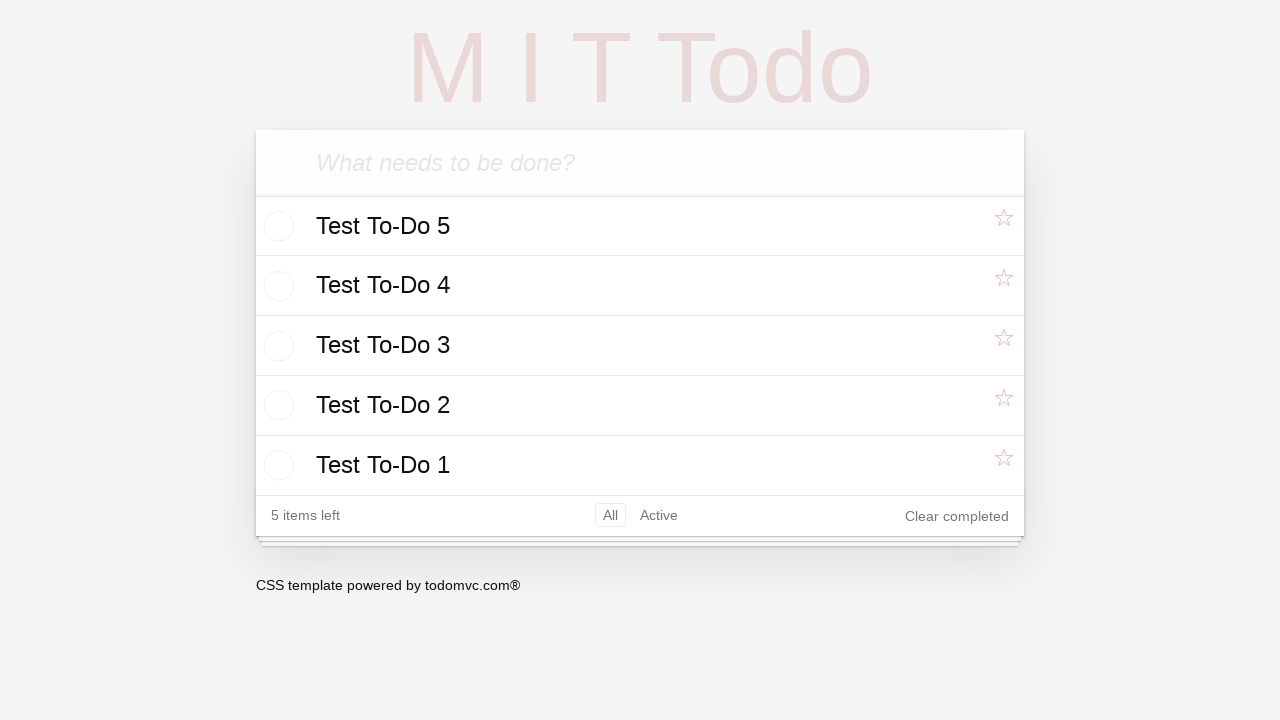

Todo count element is now visible
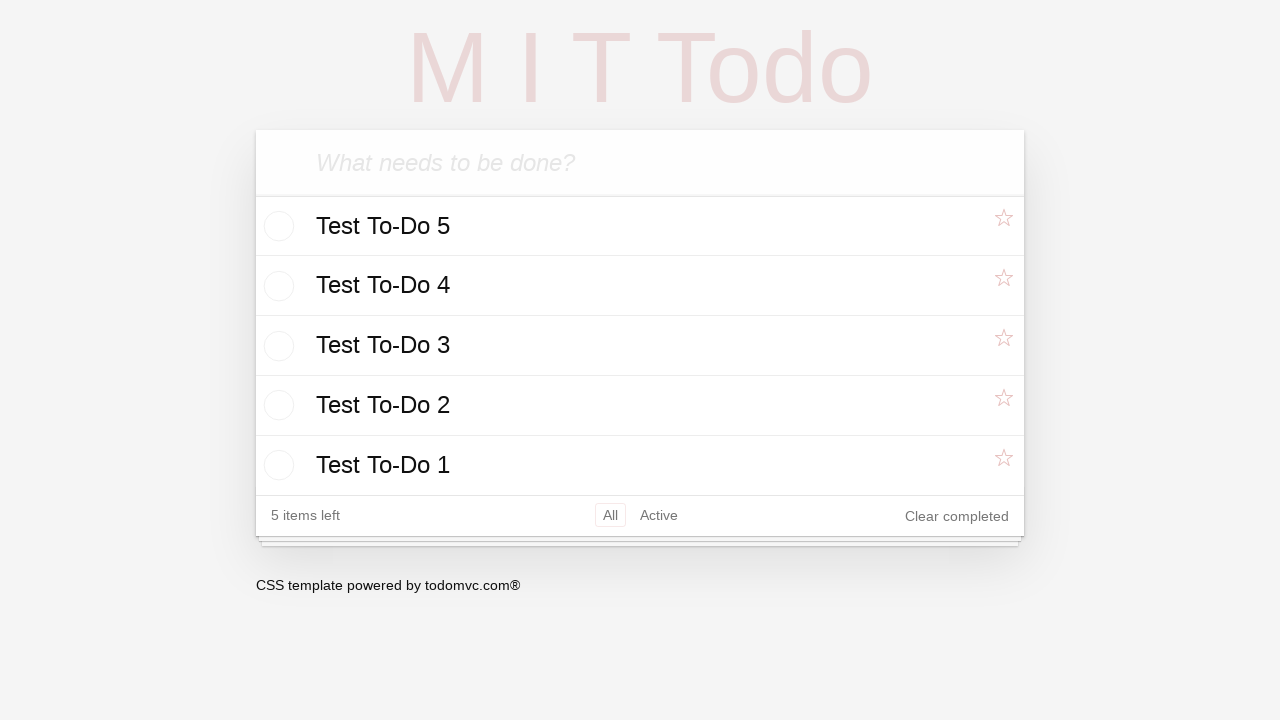

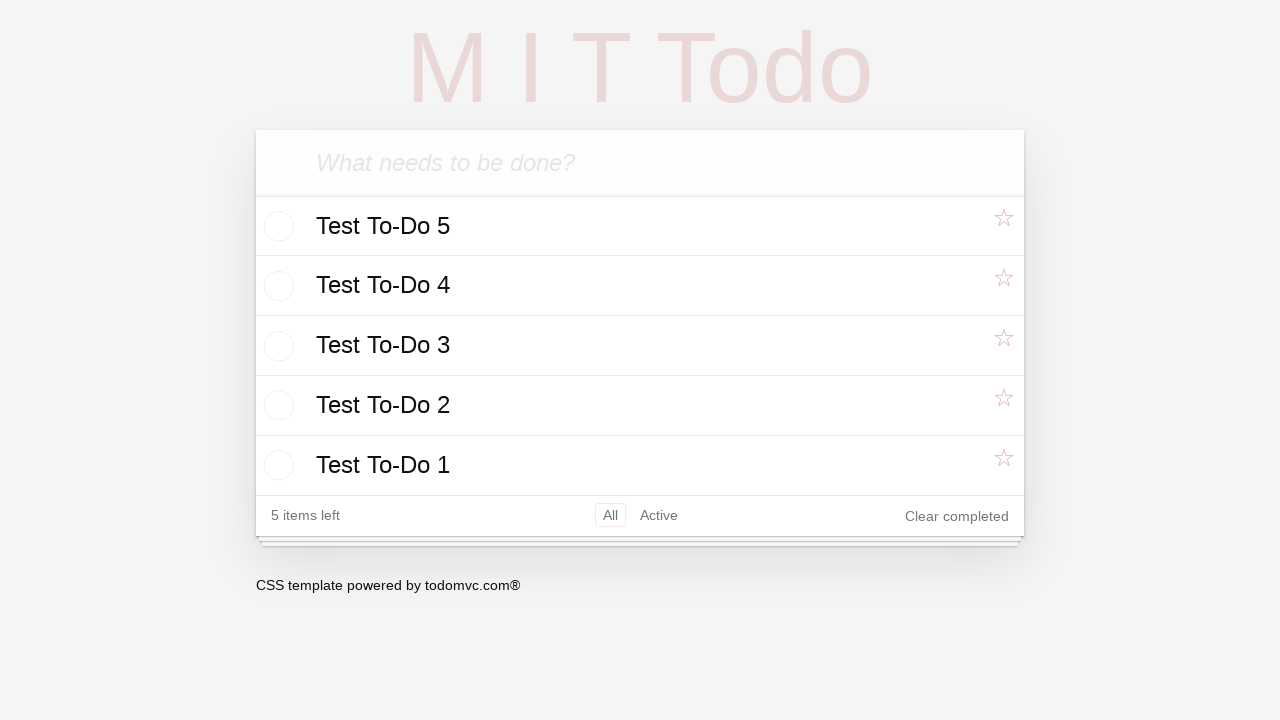